Tests replacing the current window by clicking a button that navigates to a new URL in the same window and verifying the URL changed

Starting URL: https://practice-automation.com/window-operations/

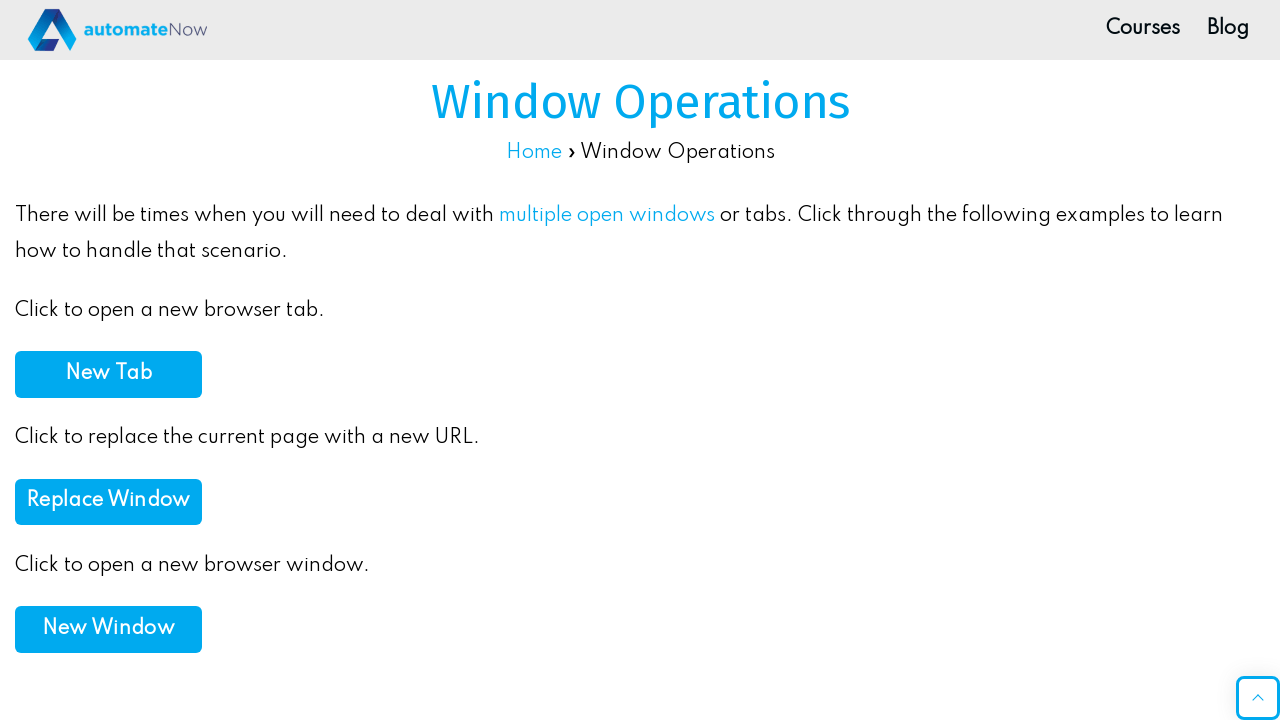

Clicked 'Replace Window' button at (108, 502) on xpath=//*[@id='post-1147']/div/p[5]/button
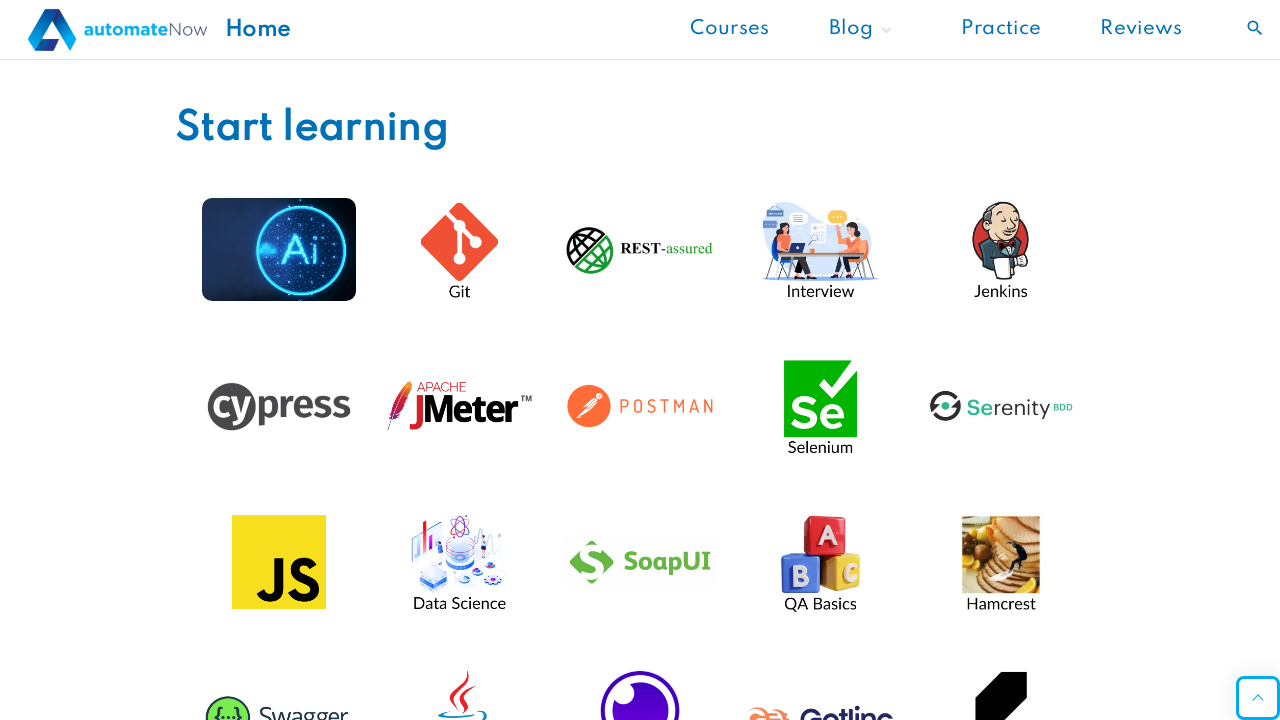

Navigation completed and page loaded
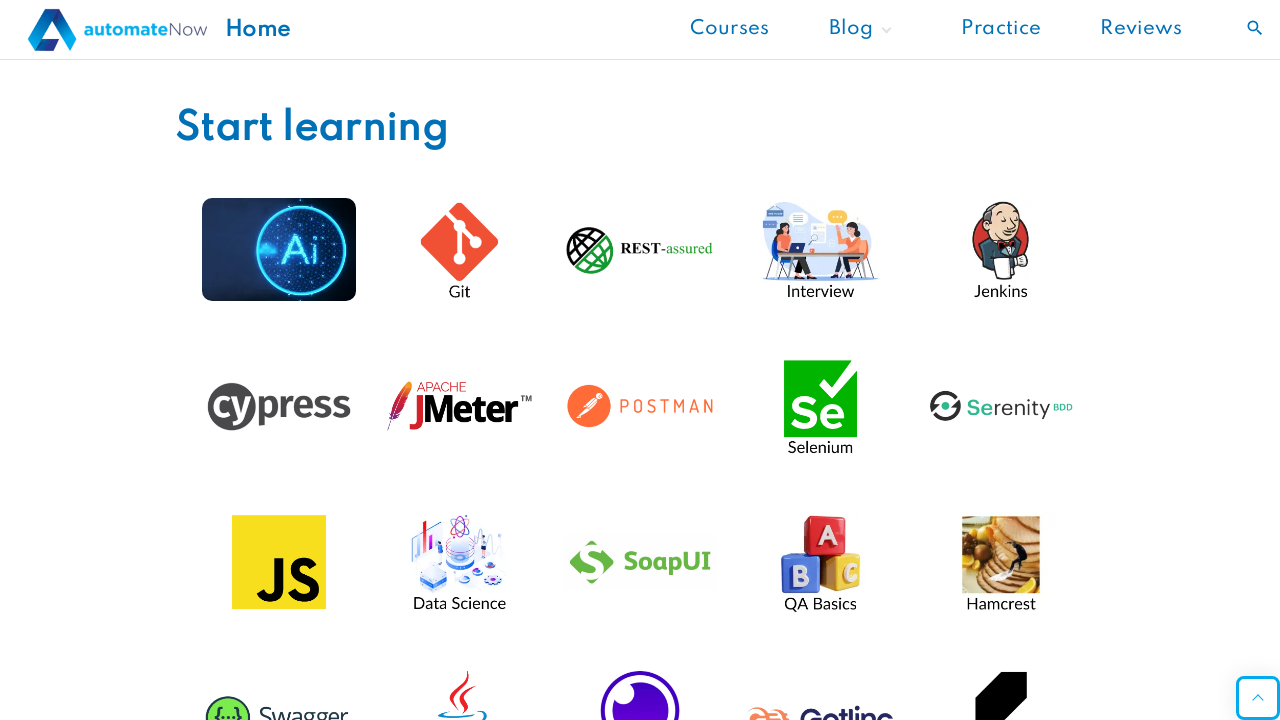

Verified URL changed to https://automatenow.io/
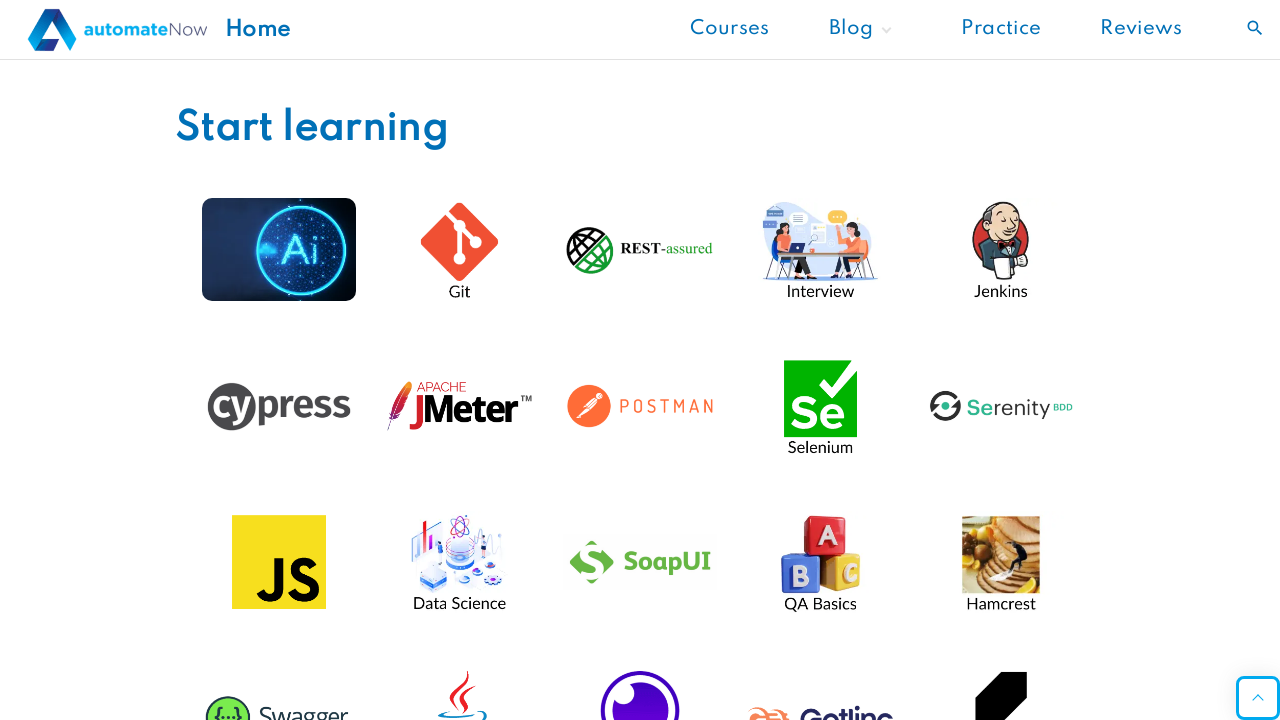

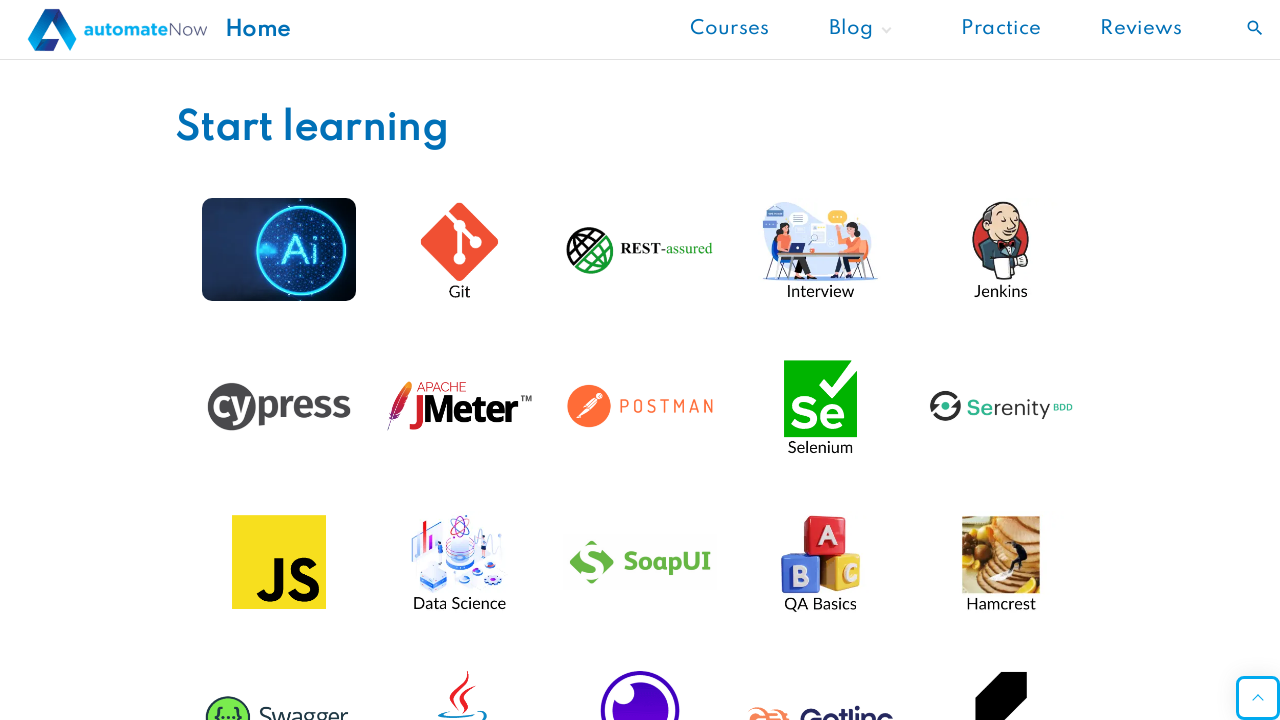